Tests JavaScript alert handling by clicking a button that triggers an alert and accepting it

Starting URL: http://antoniotrindade.com.br/treinoautomacao/elementsweb.html

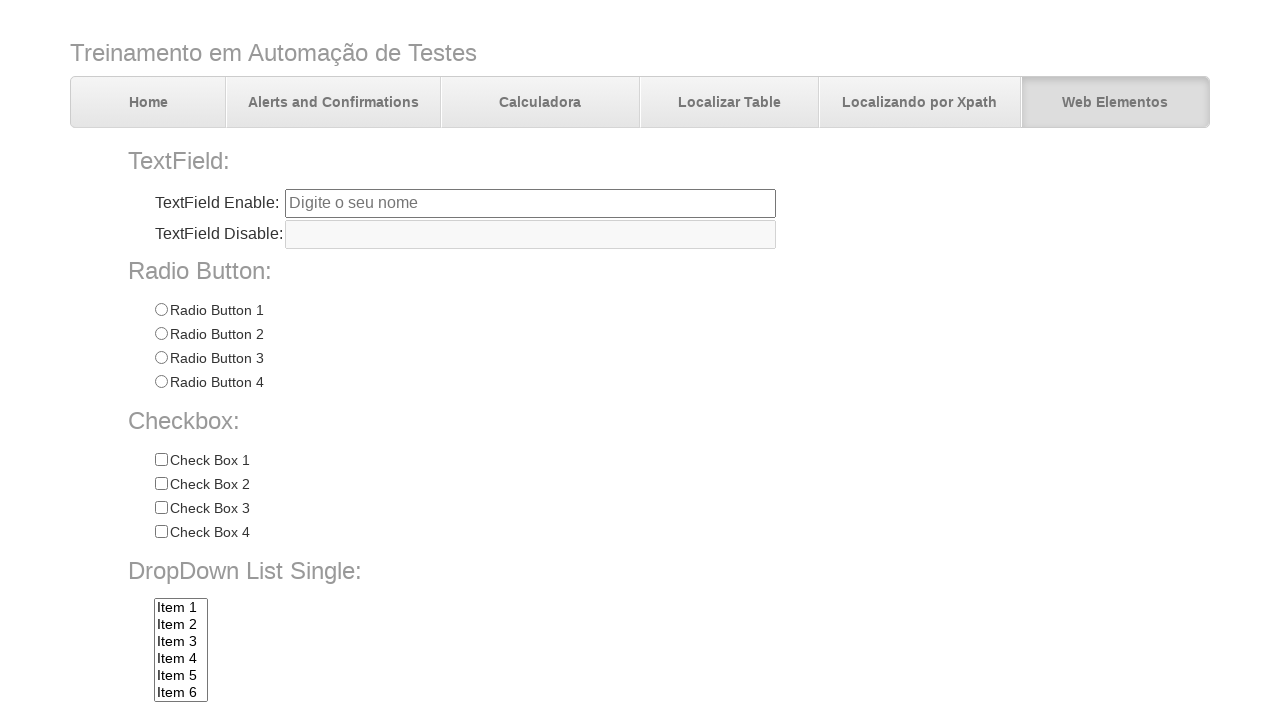

Set up alert dialog handler to accept alerts
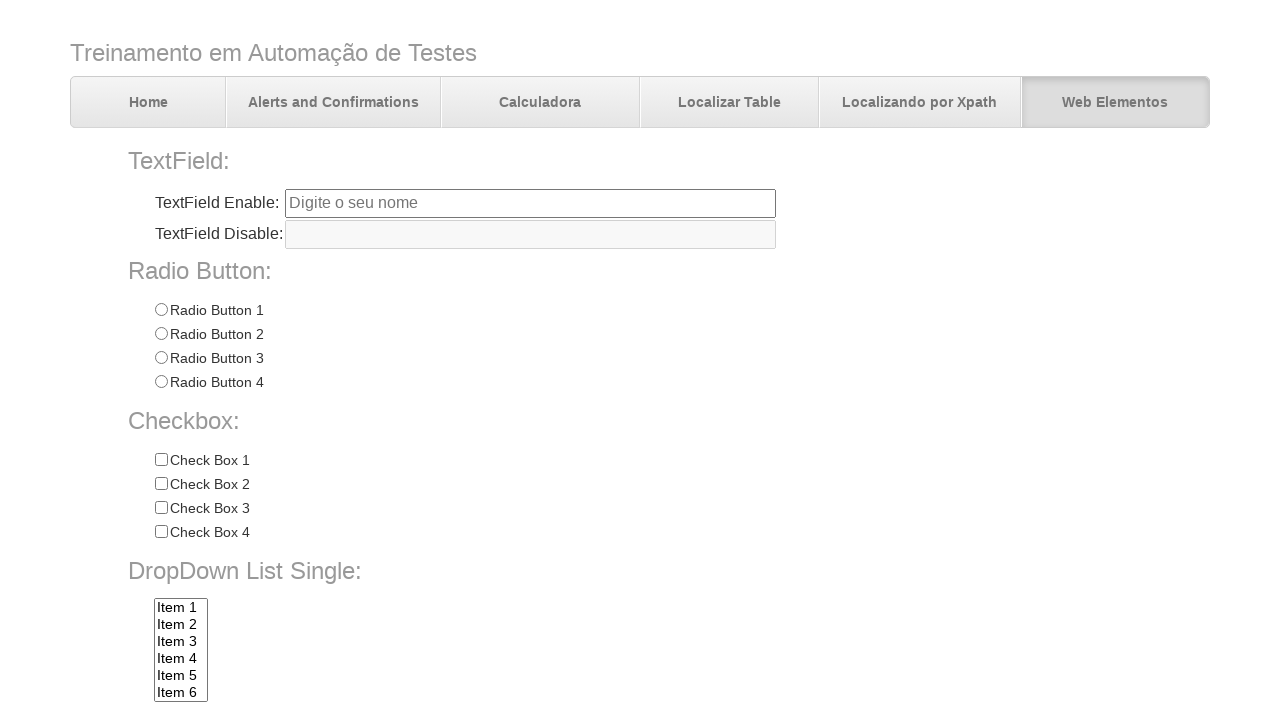

Clicked alert button to trigger JavaScript alert at (366, 644) on input[name='alertbtn']
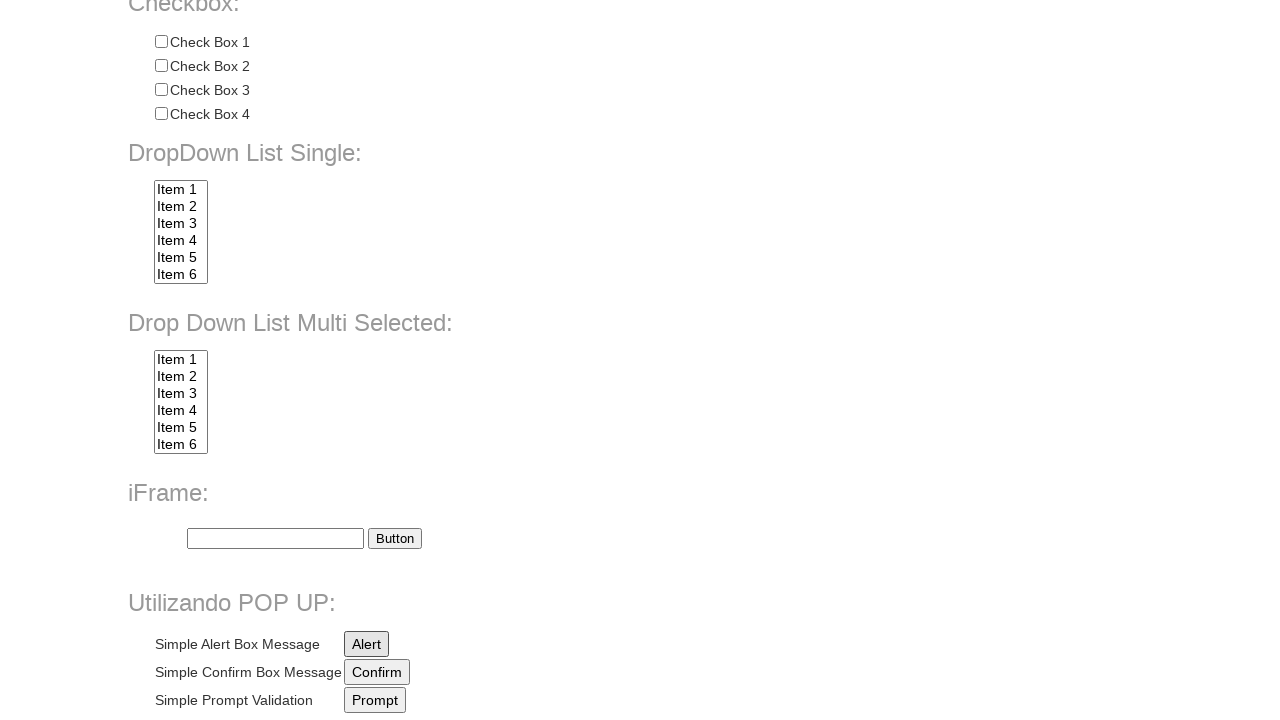

Waited for alert to be processed
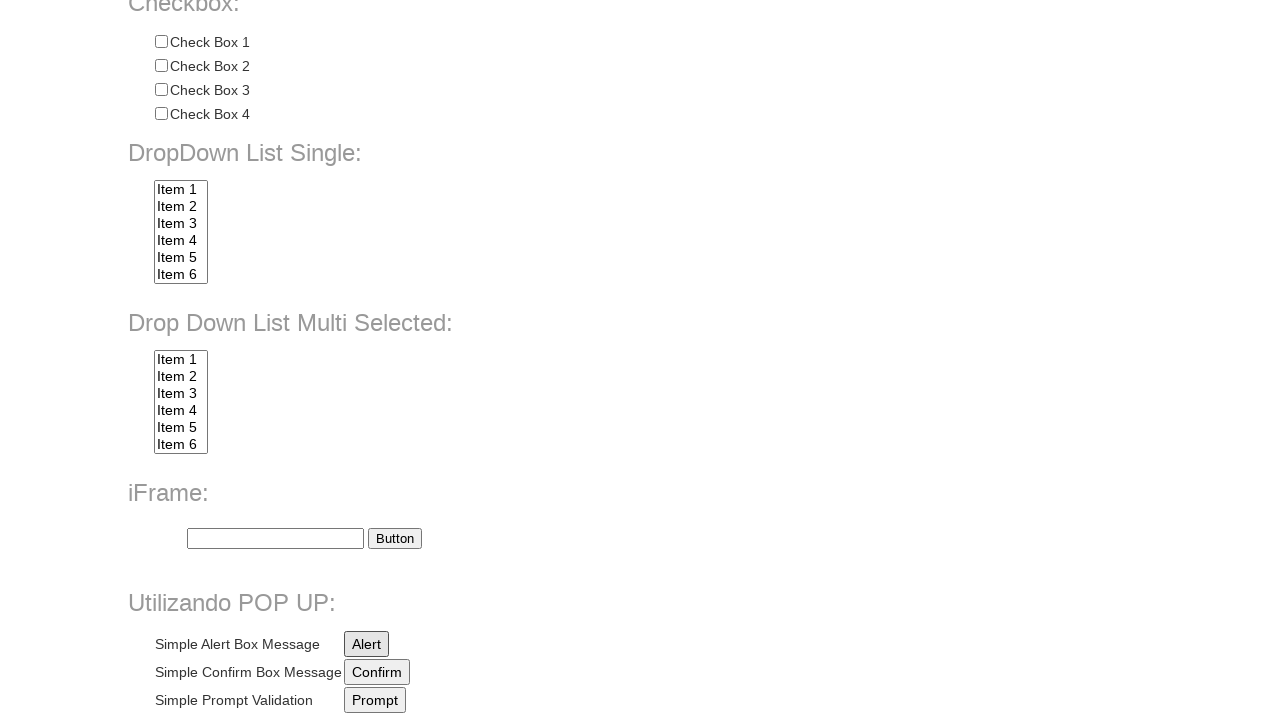

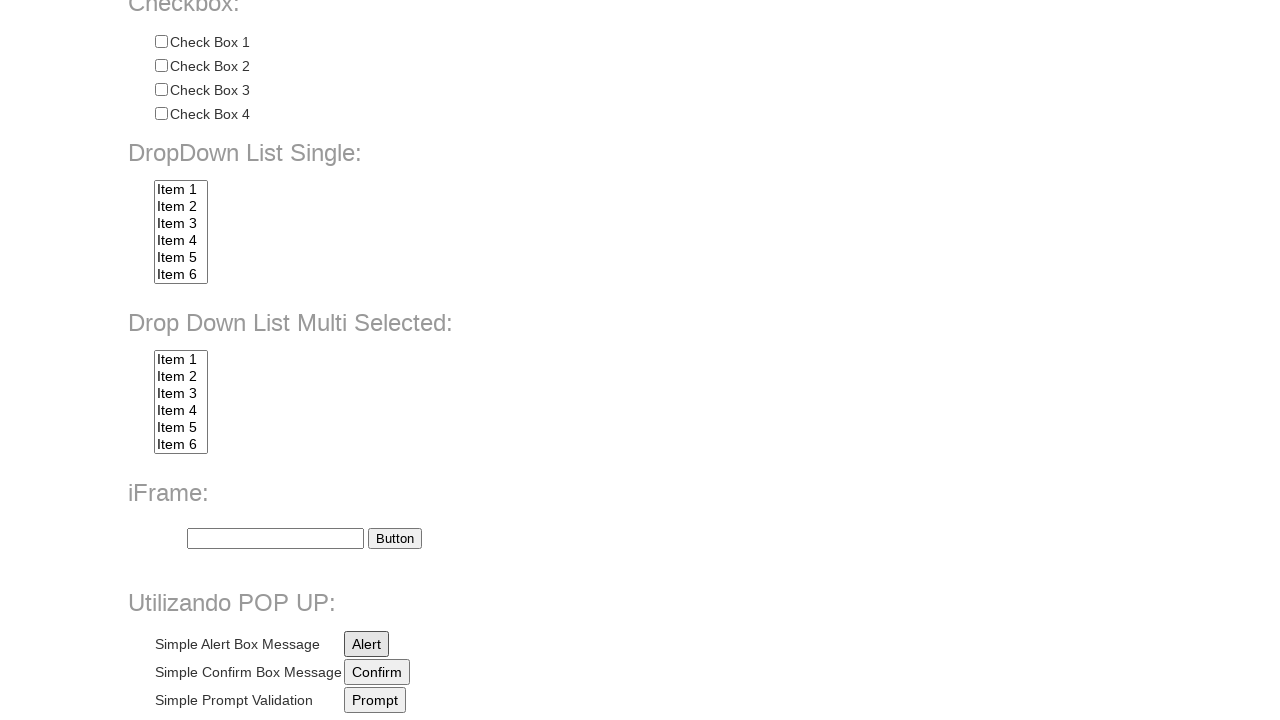